Tests that the Clear completed button displays correct text when items are completed

Starting URL: https://demo.playwright.dev/todomvc

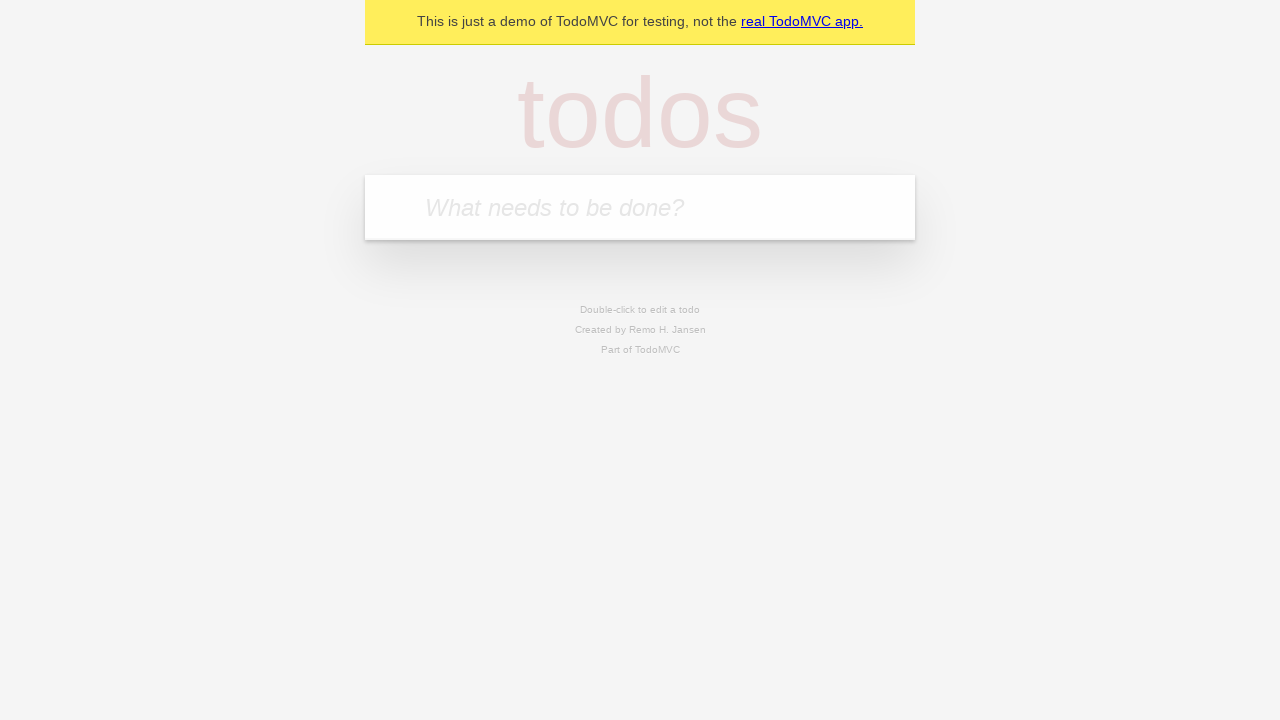

Located the 'What needs to be done?' input field
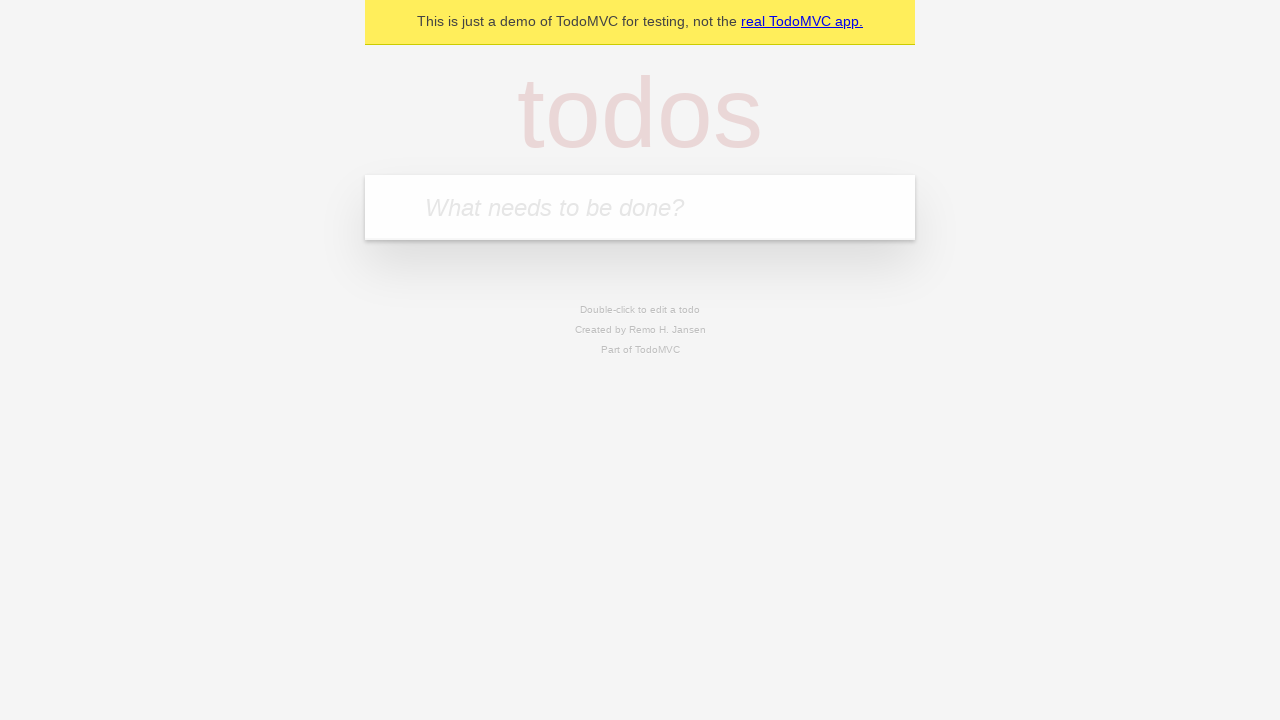

Filled first todo: 'buy some cheese' on internal:attr=[placeholder="What needs to be done?"i]
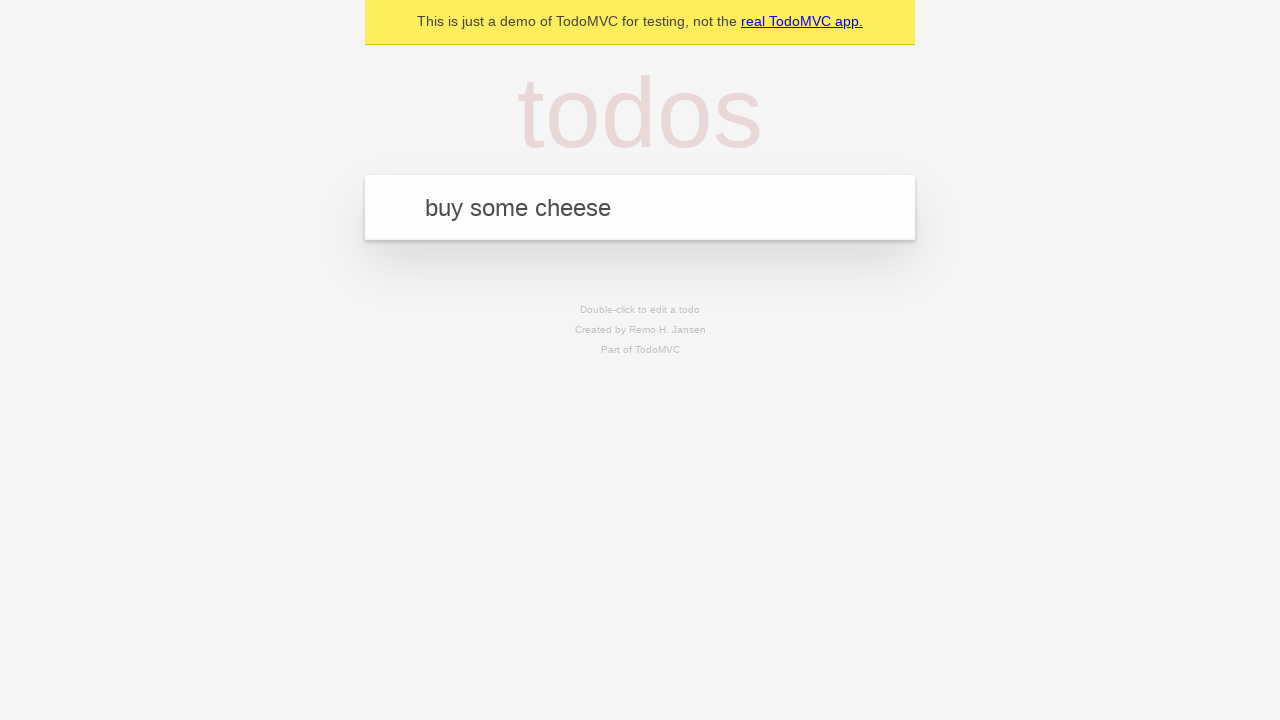

Pressed Enter to add first todo on internal:attr=[placeholder="What needs to be done?"i]
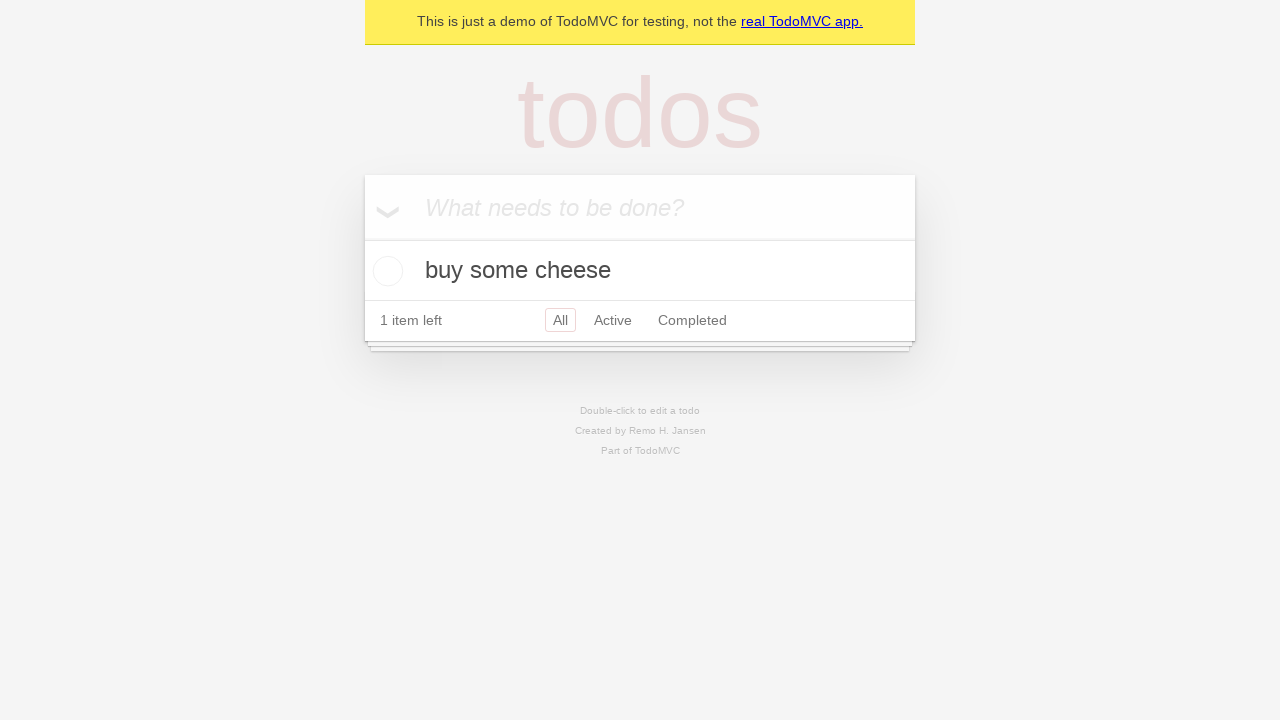

Filled second todo: 'feed the cat' on internal:attr=[placeholder="What needs to be done?"i]
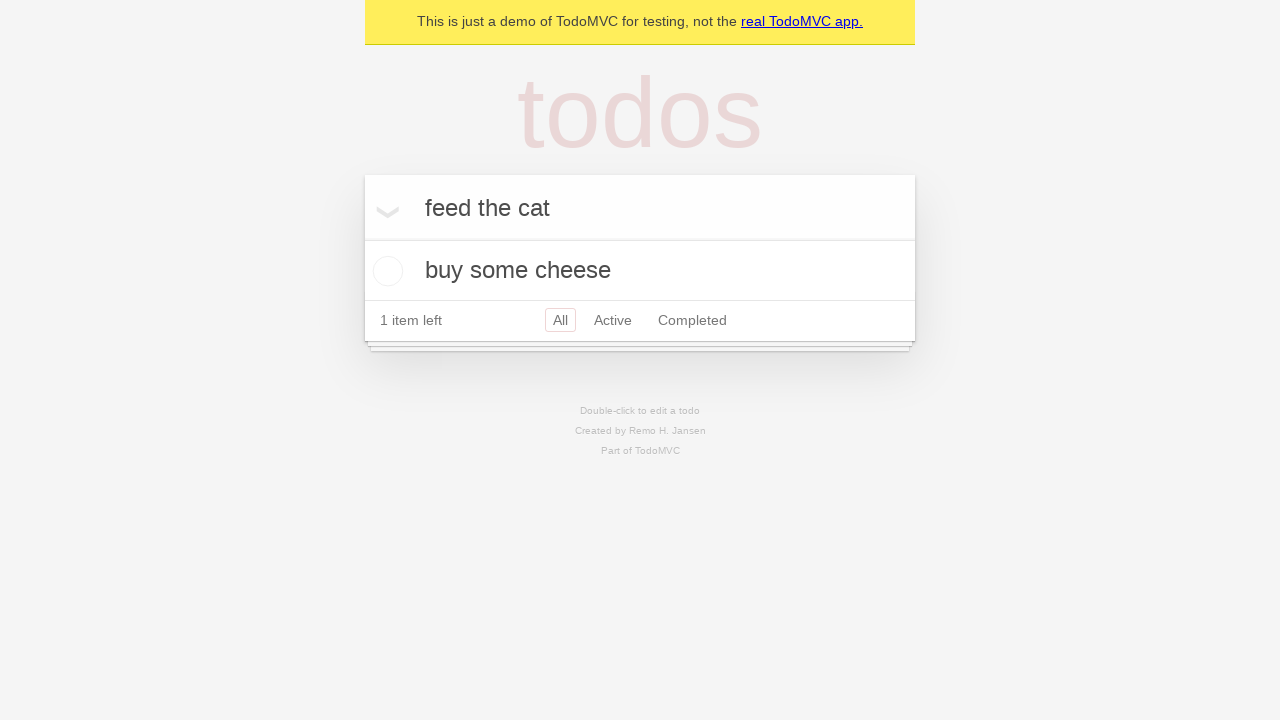

Pressed Enter to add second todo on internal:attr=[placeholder="What needs to be done?"i]
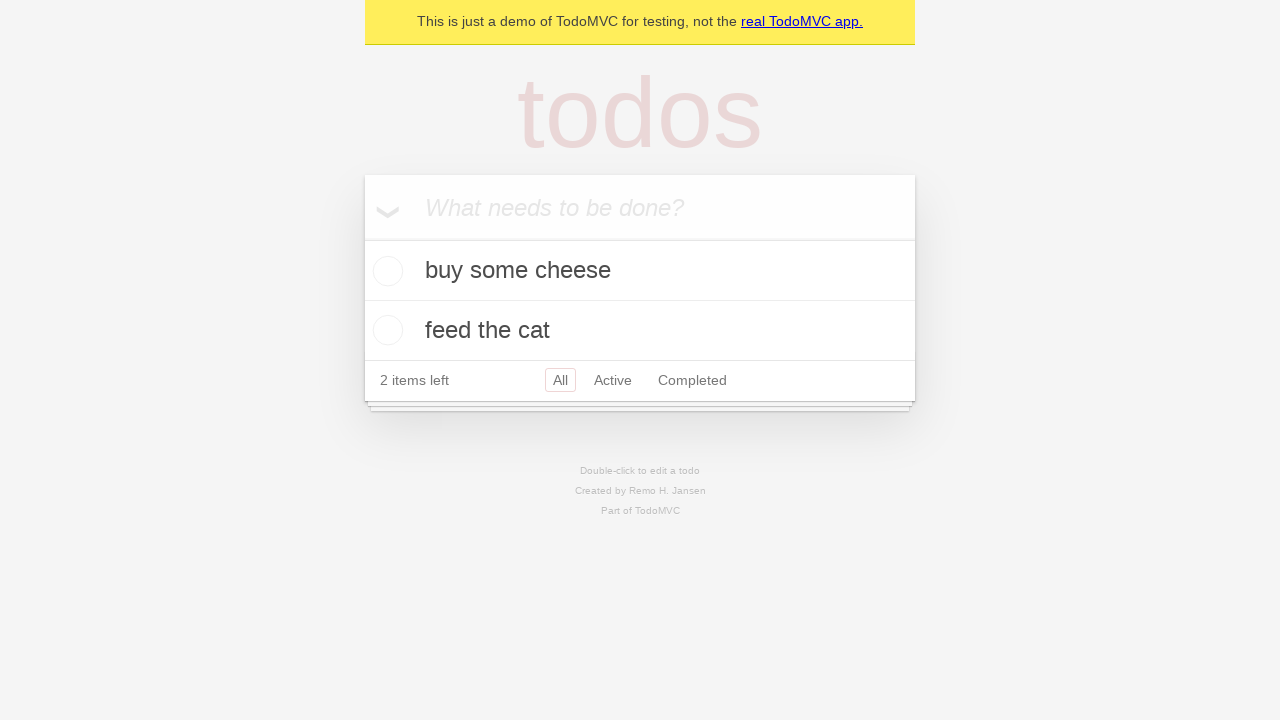

Filled third todo: 'book a doctors appointment' on internal:attr=[placeholder="What needs to be done?"i]
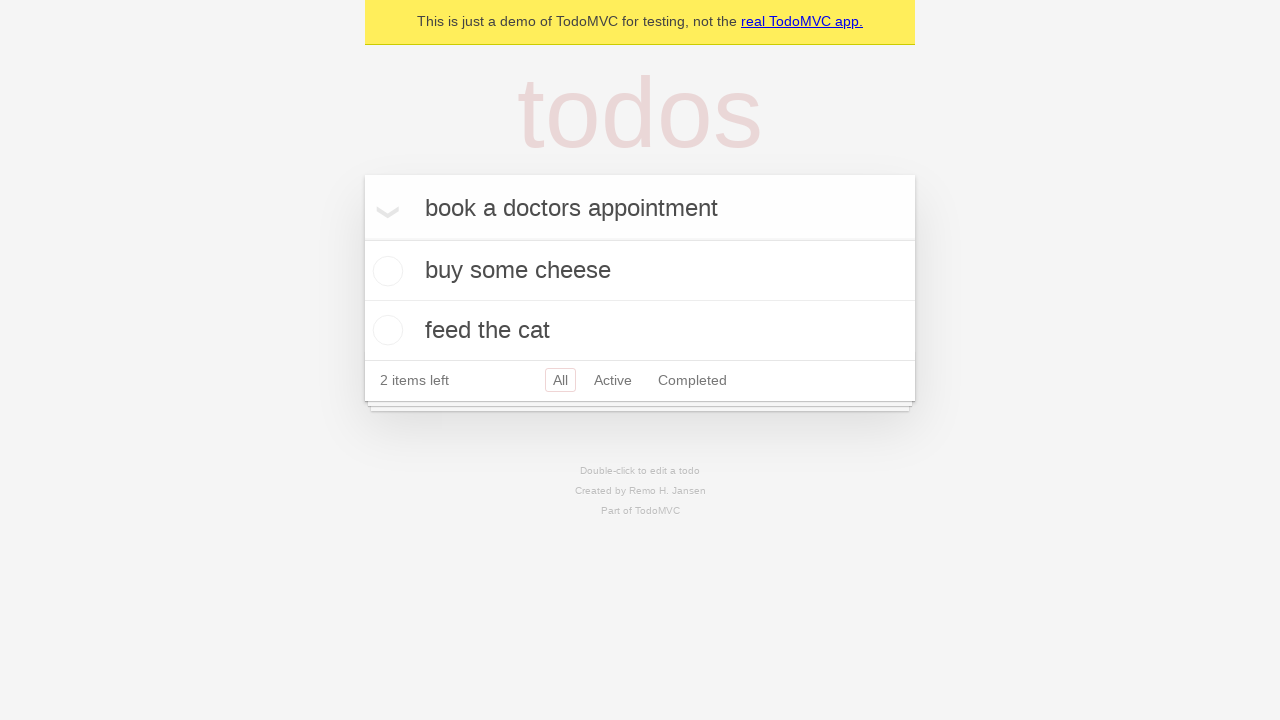

Pressed Enter to add third todo on internal:attr=[placeholder="What needs to be done?"i]
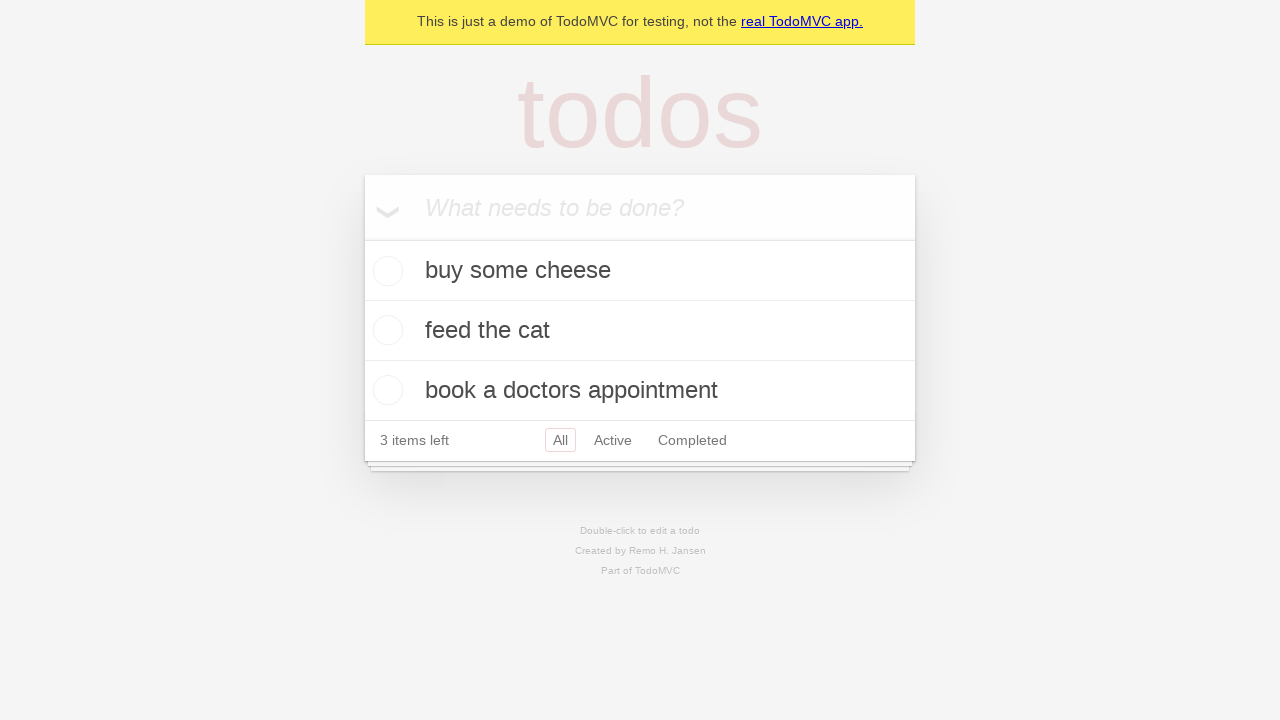

Checked the first todo item as completed at (385, 271) on .todo-list li .toggle >> nth=0
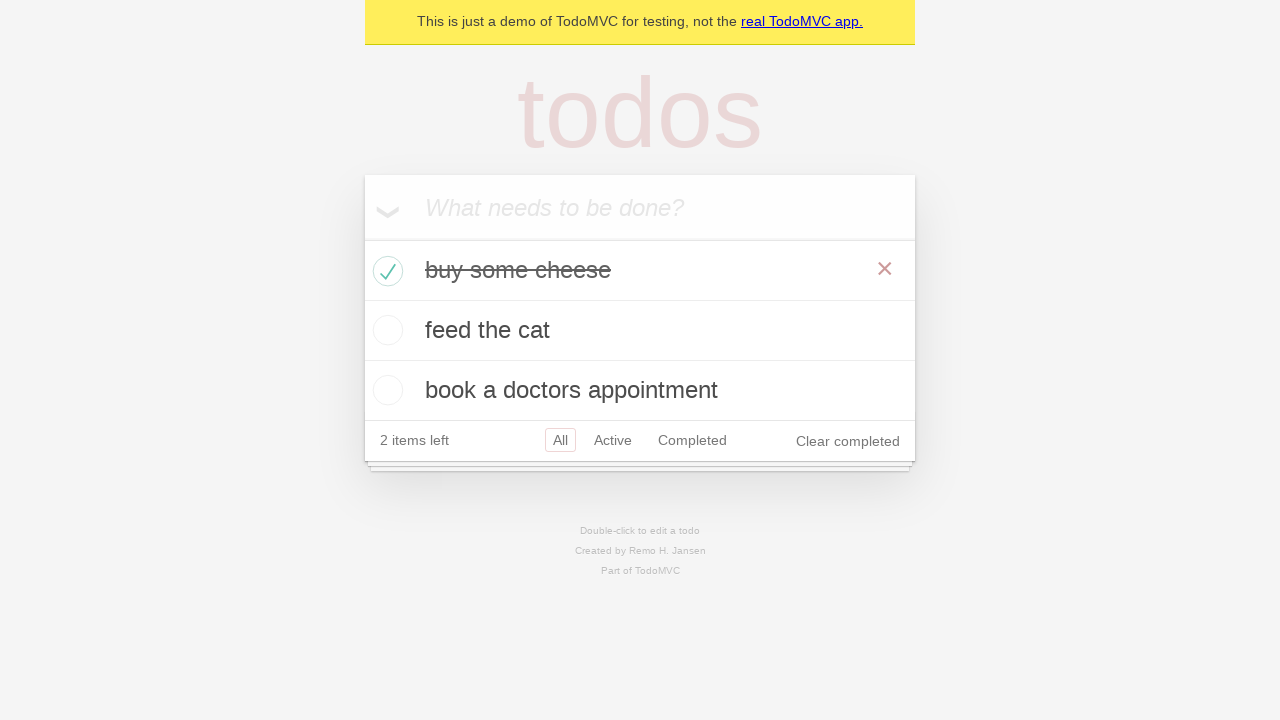

Clear completed button appeared on page
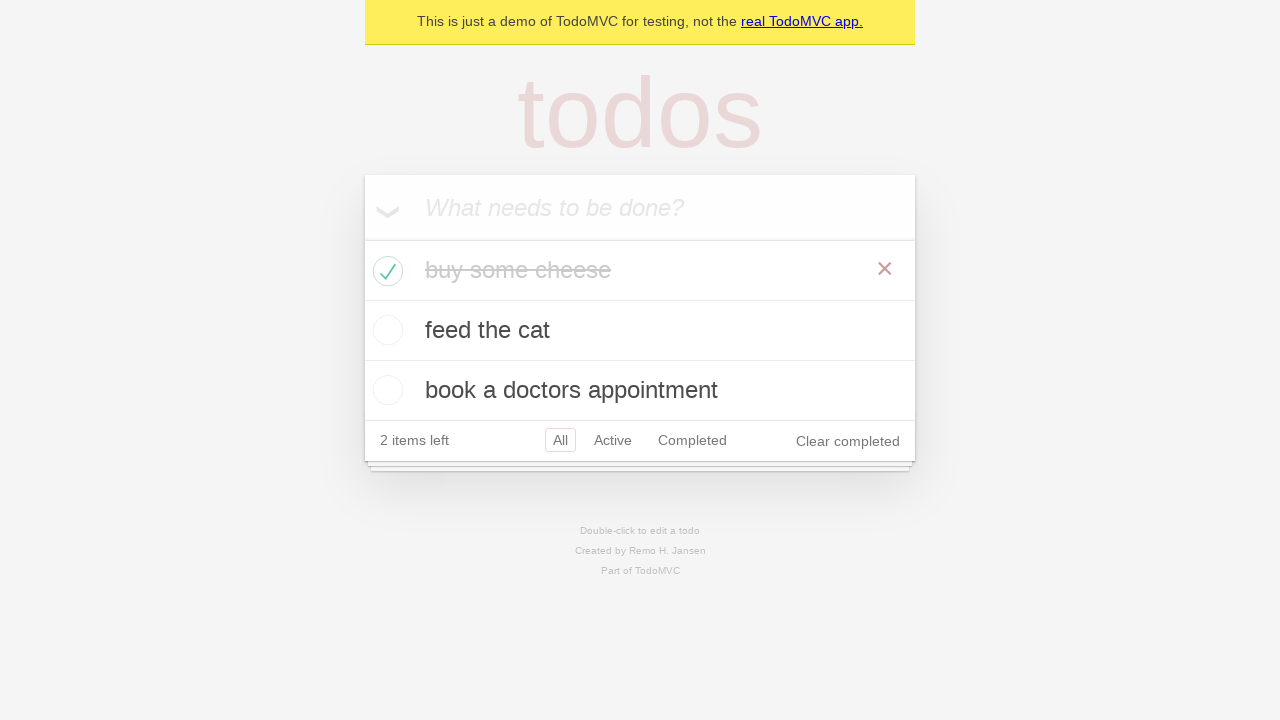

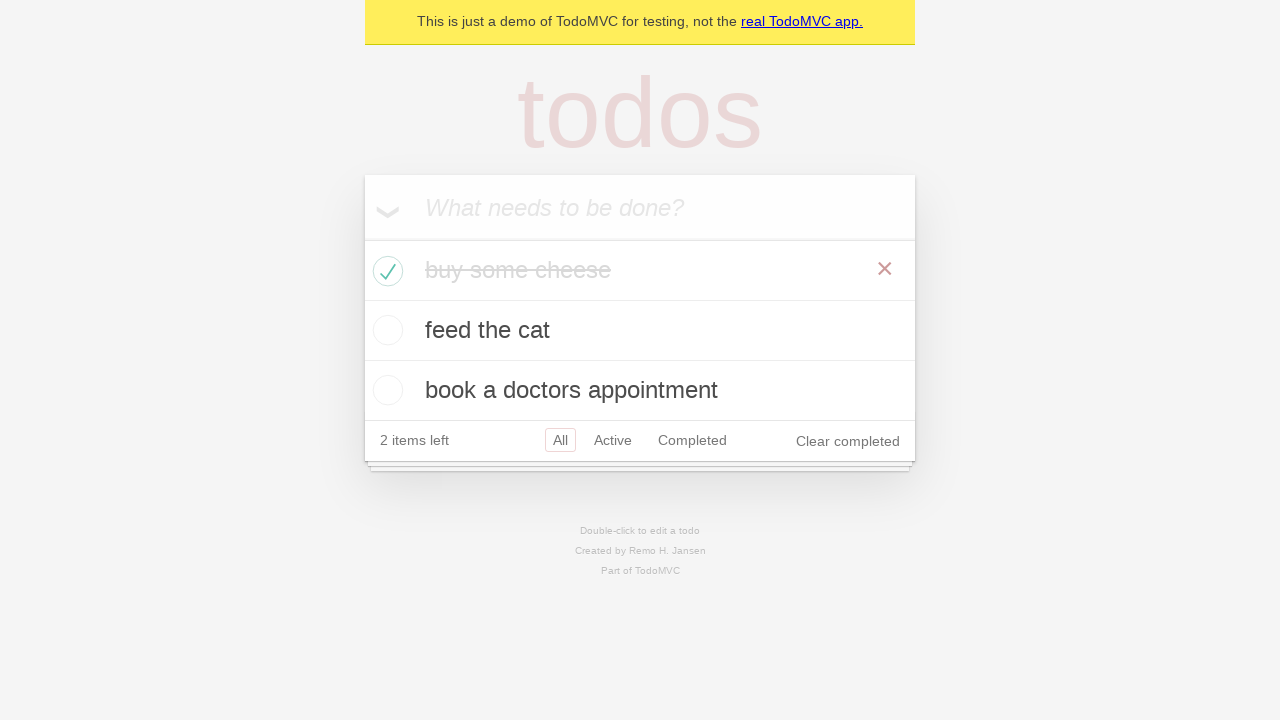